Navigates through multiple pages of a book category on books.toscrape.com, waiting for each page to load before proceeding to the next.

Starting URL: http://books.toscrape.com/catalogue/category/books/nonfiction_13/page-1.html

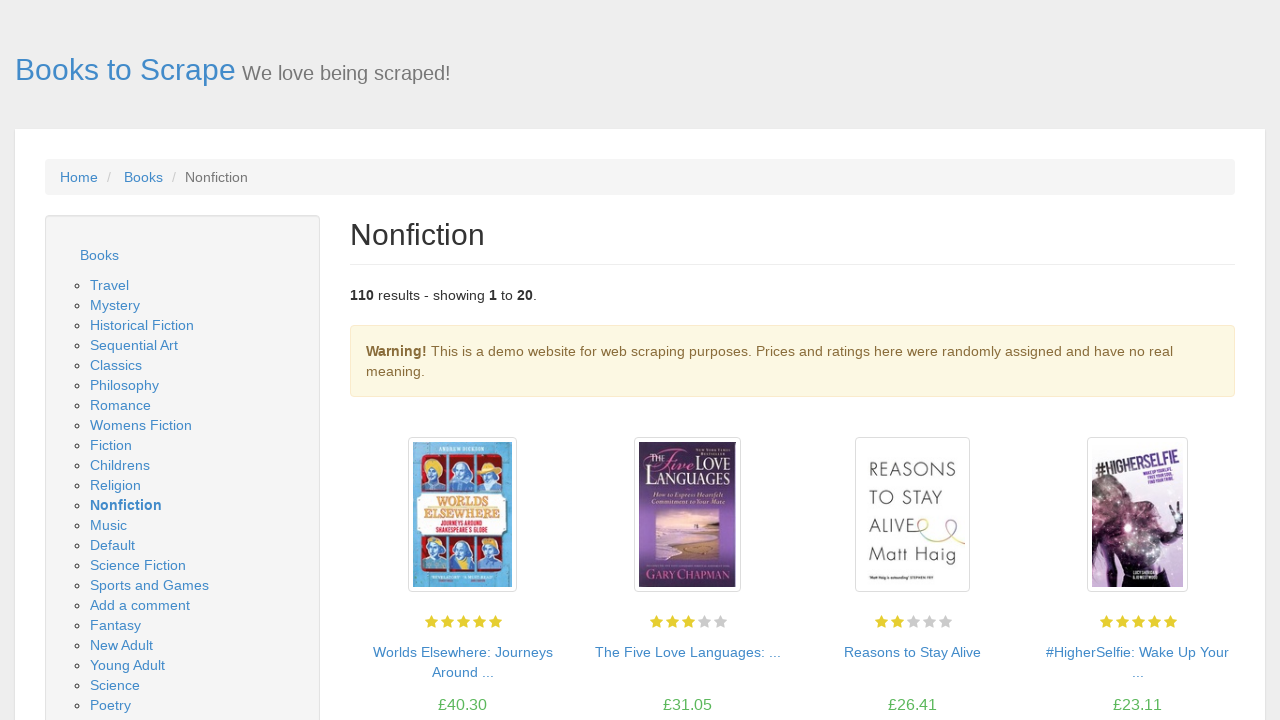

Initial page loaded with DOM content ready
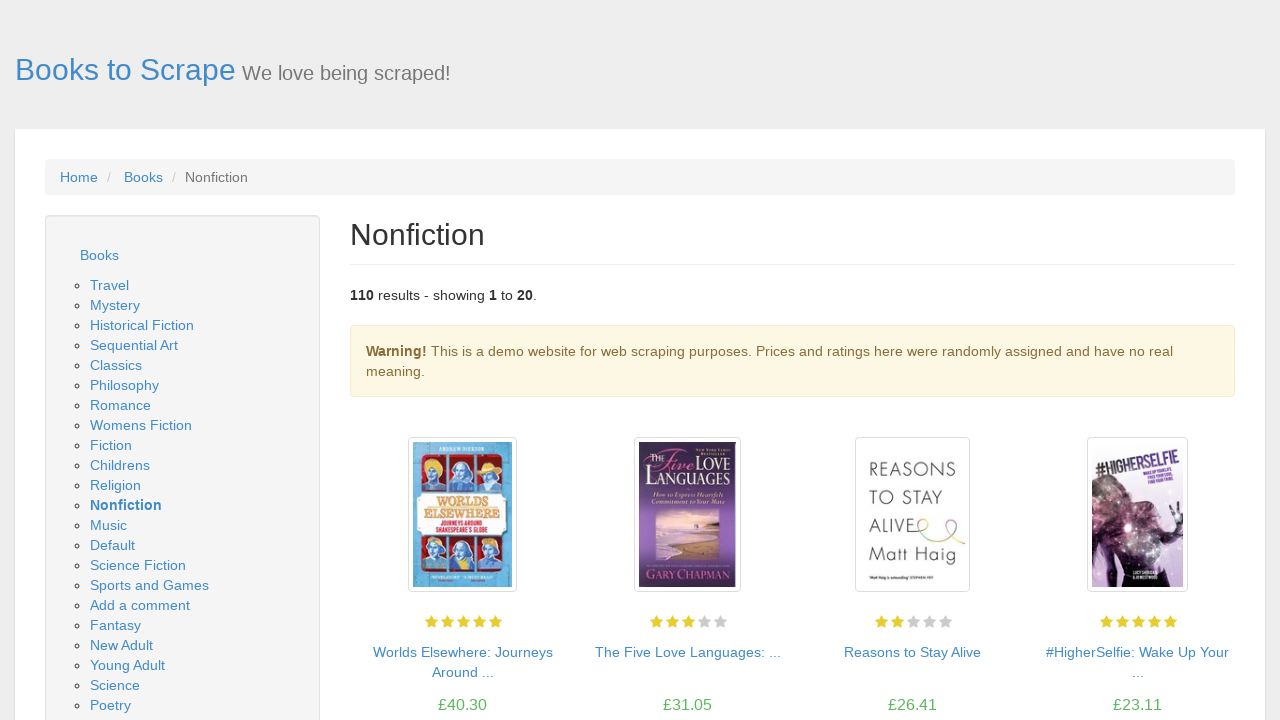

Products displayed on page 1 of nonfiction category
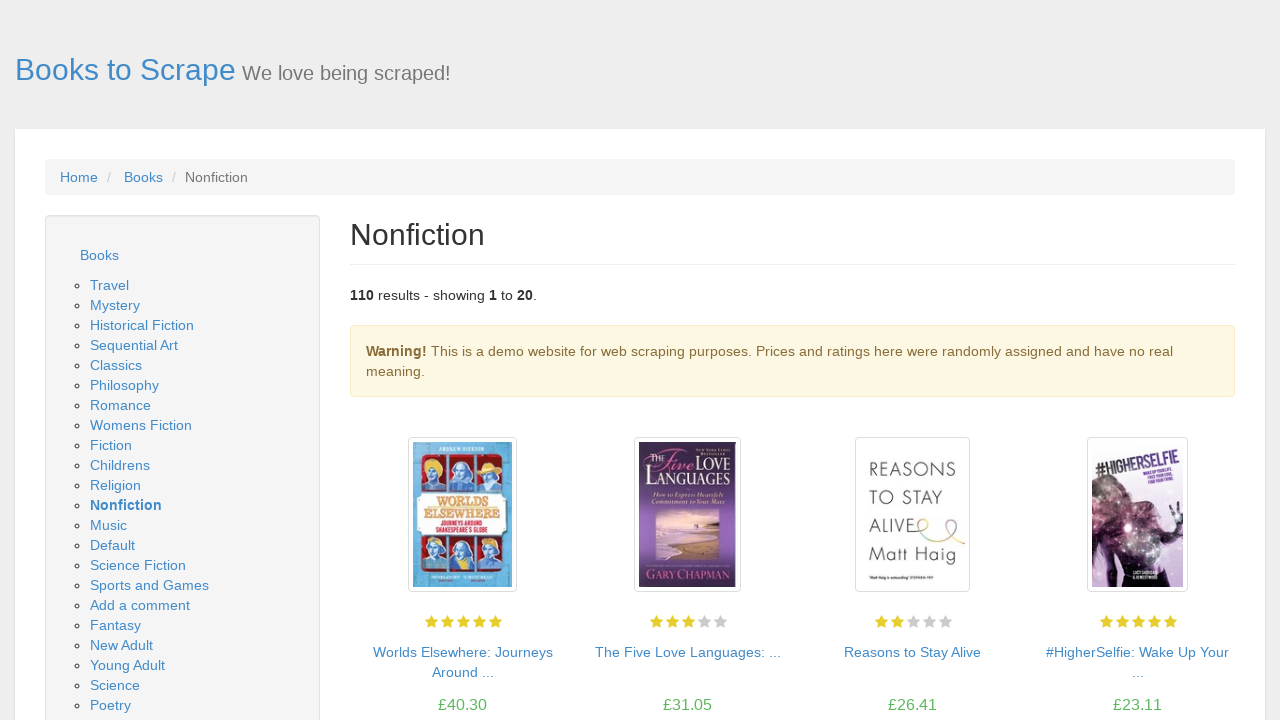

Navigated to page 2 of nonfiction category
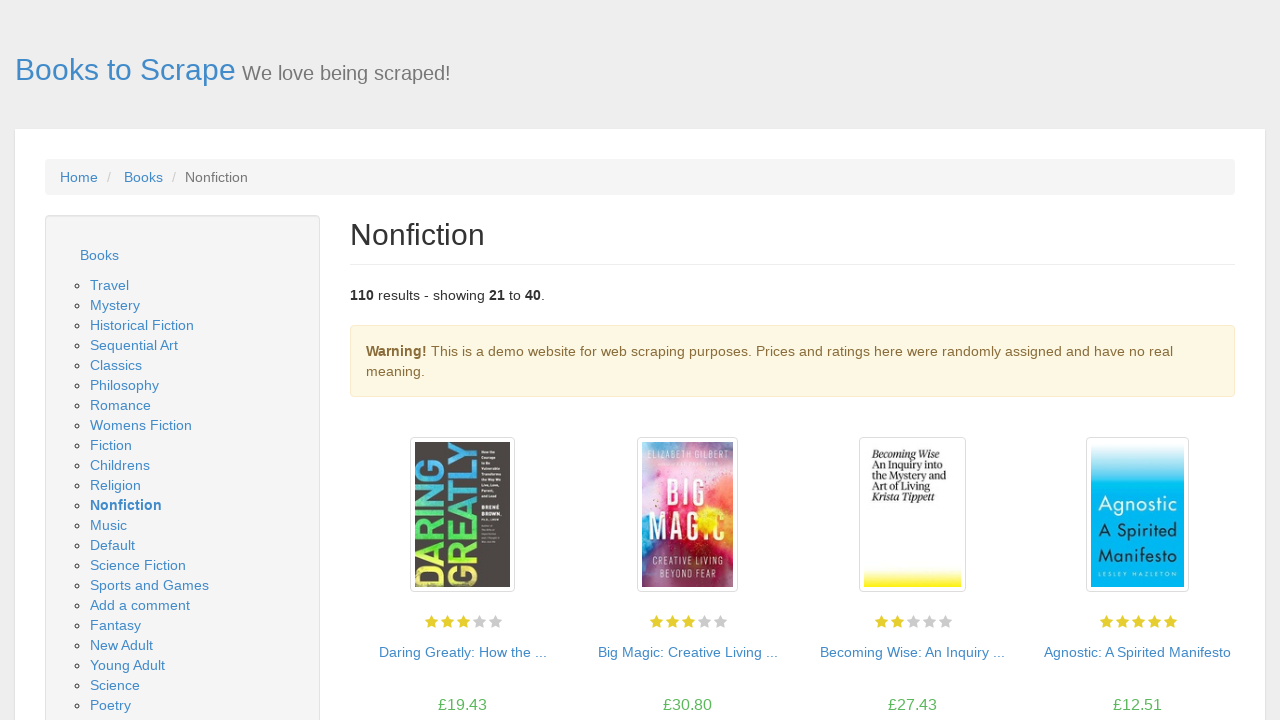

Page 2 loaded with DOM content ready
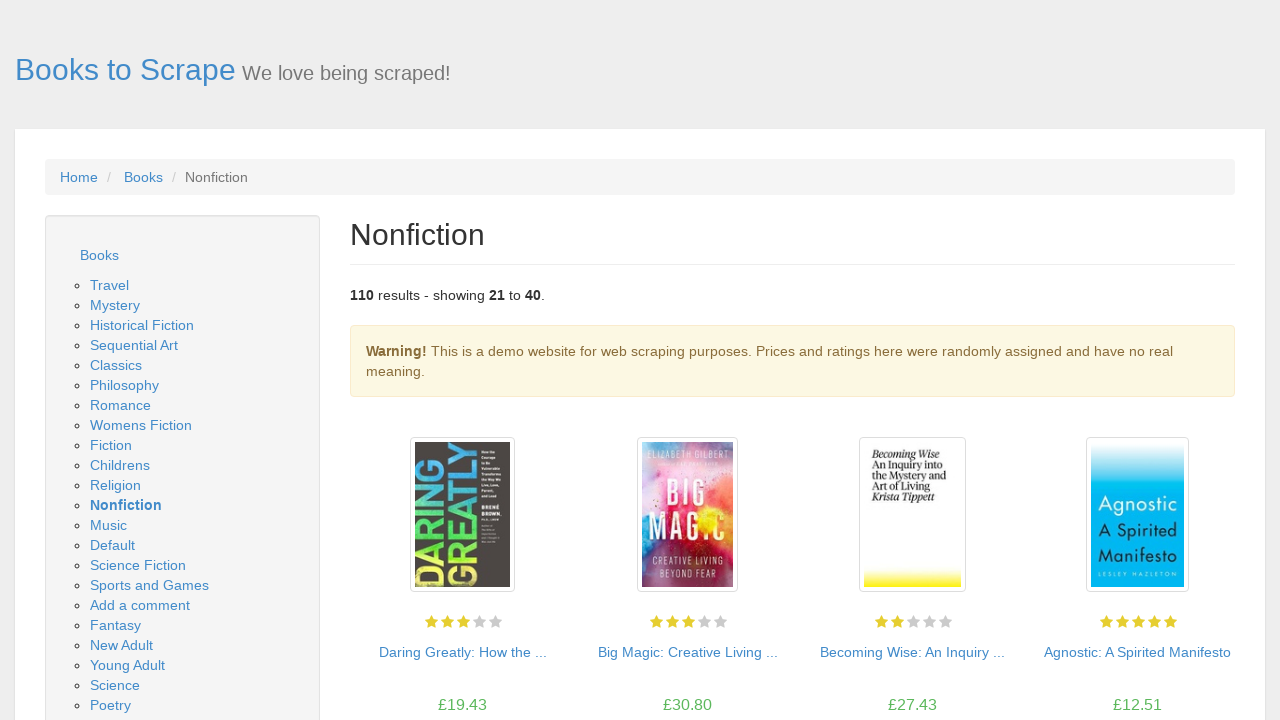

Products displayed on page 2 of nonfiction category
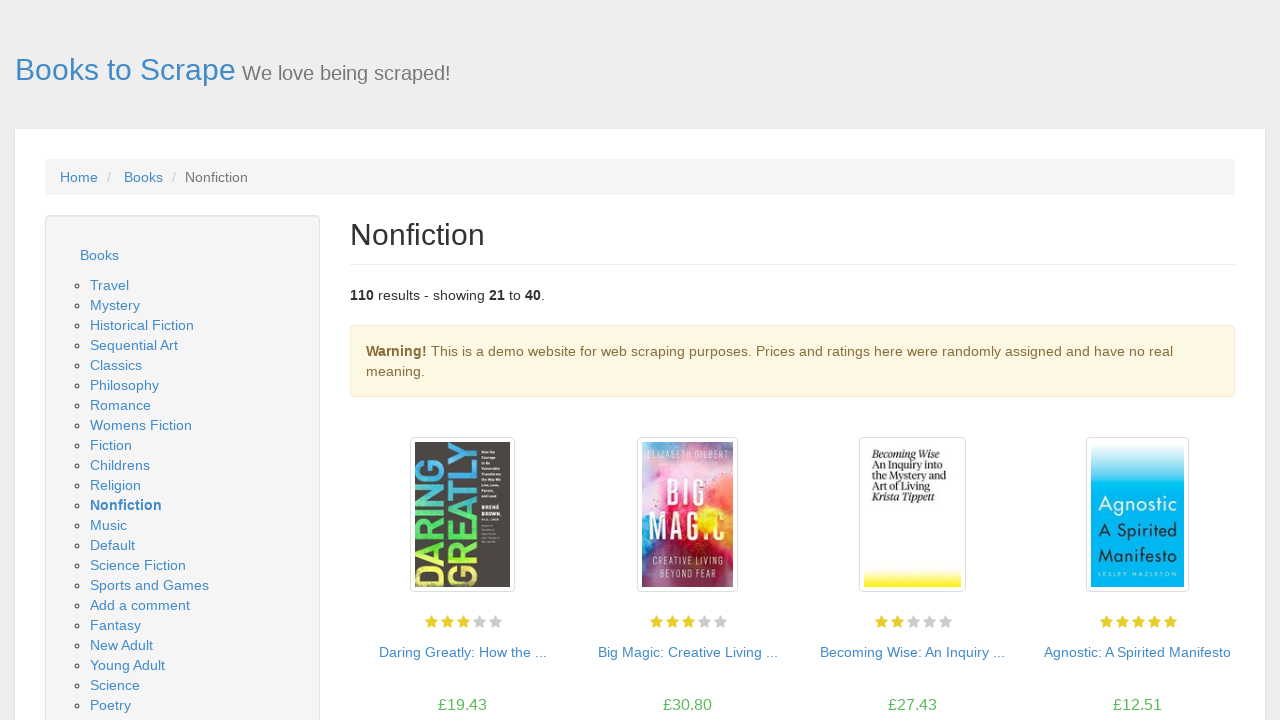

Navigated to page 3 of nonfiction category
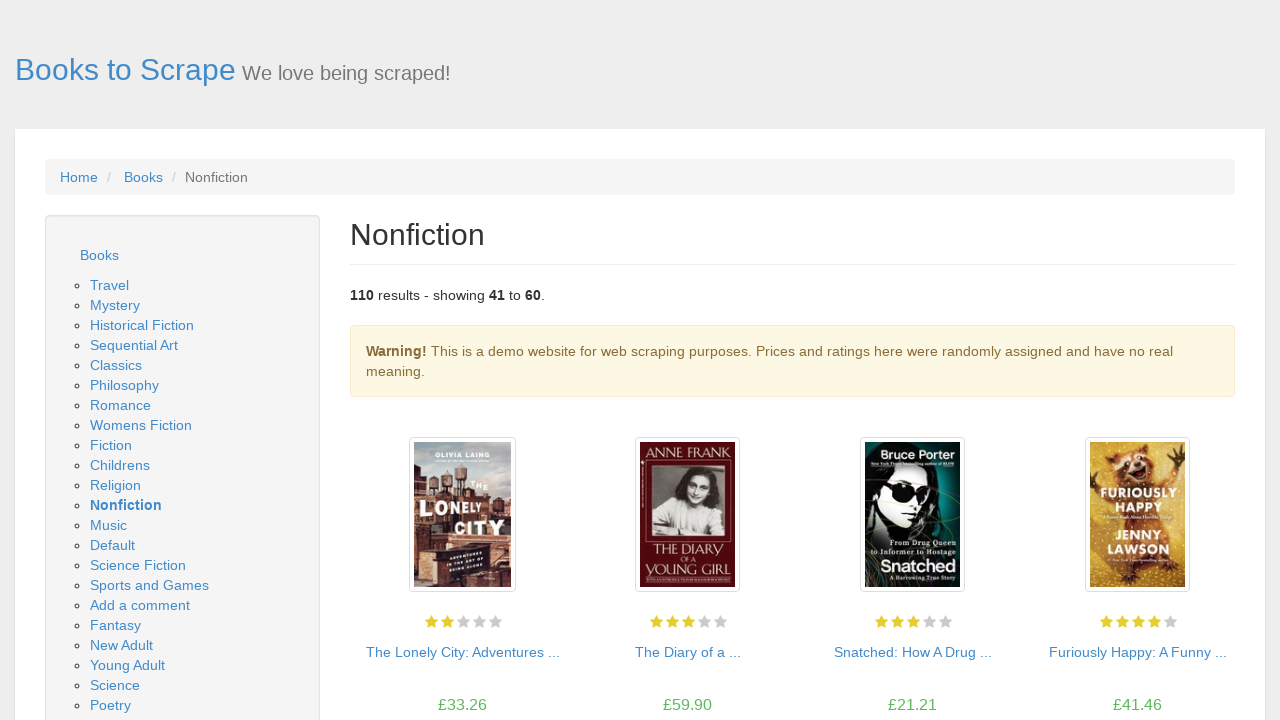

Page 3 loaded with DOM content ready
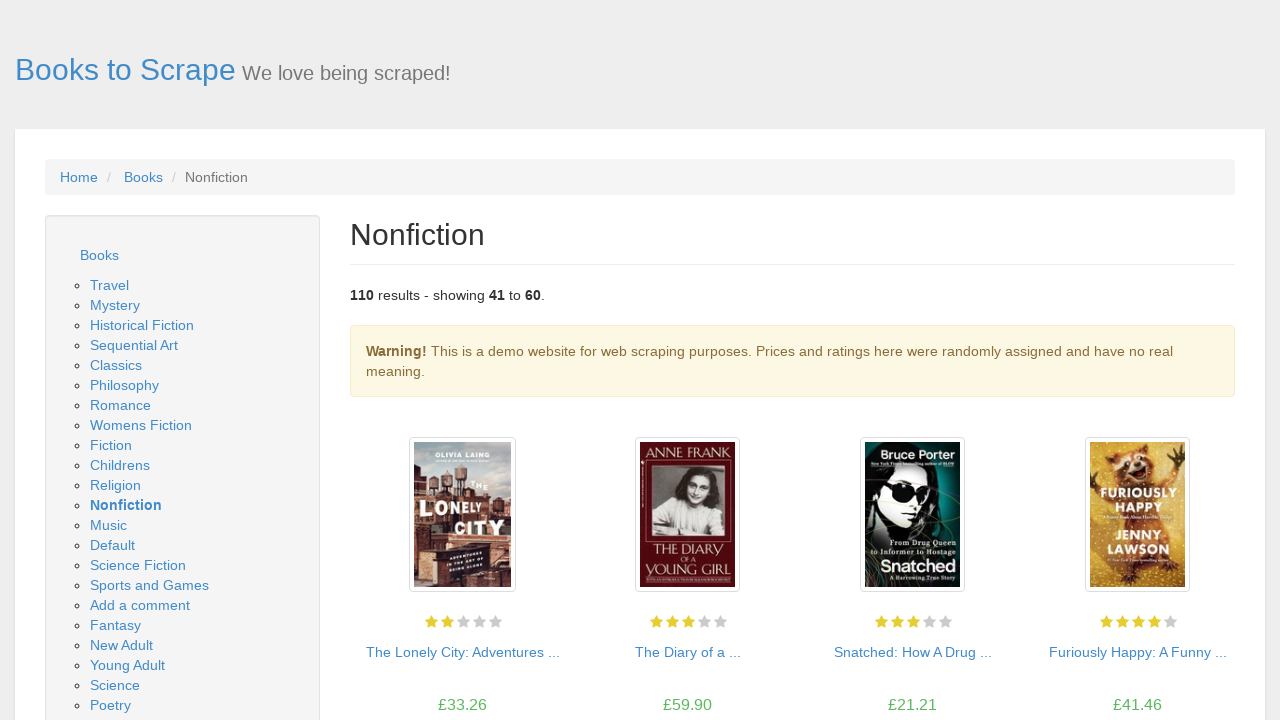

Products displayed on page 3 of nonfiction category
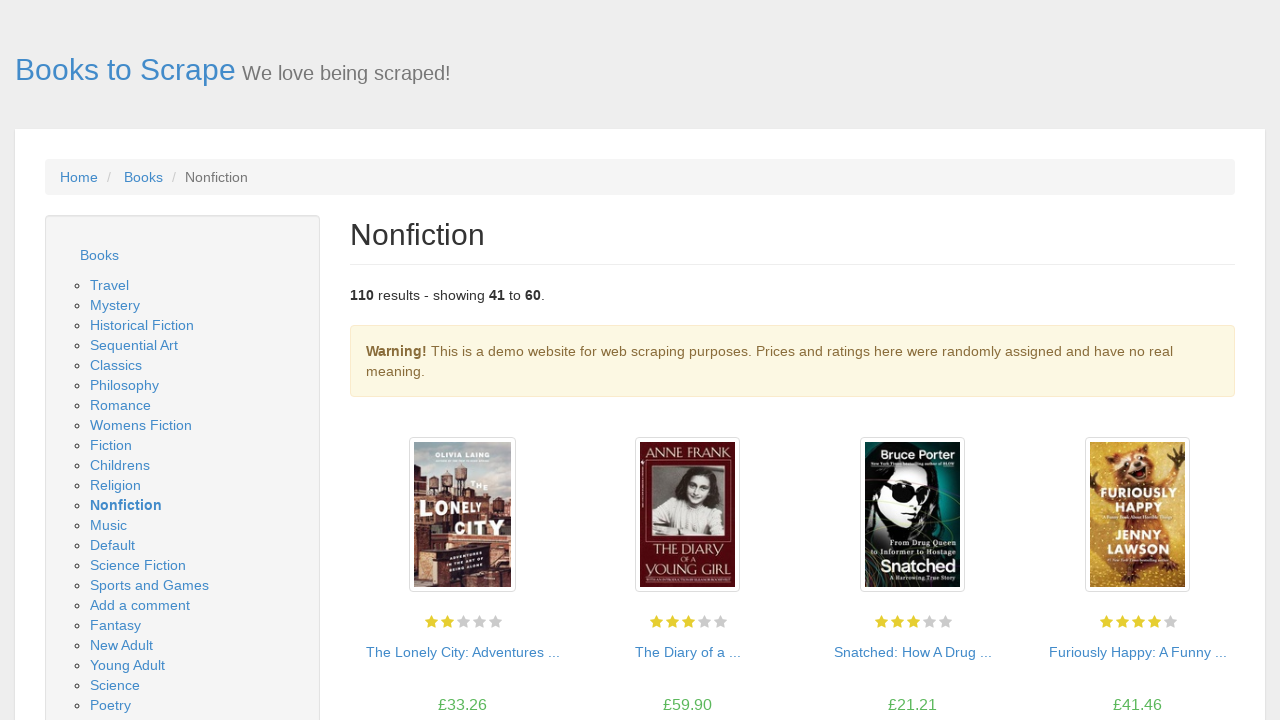

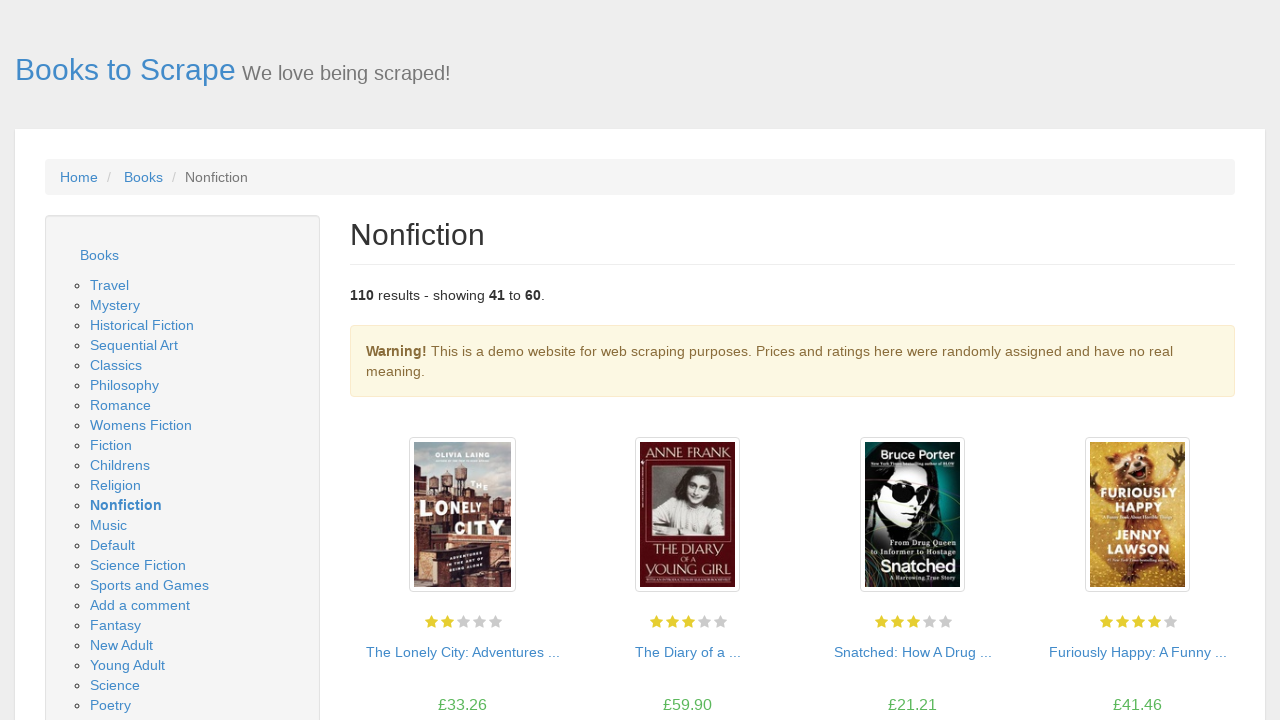